Tests the buffer progress bar component by locating it and verifying its mode property

Starting URL: https://material.angular.io/components/progress-bar/examples

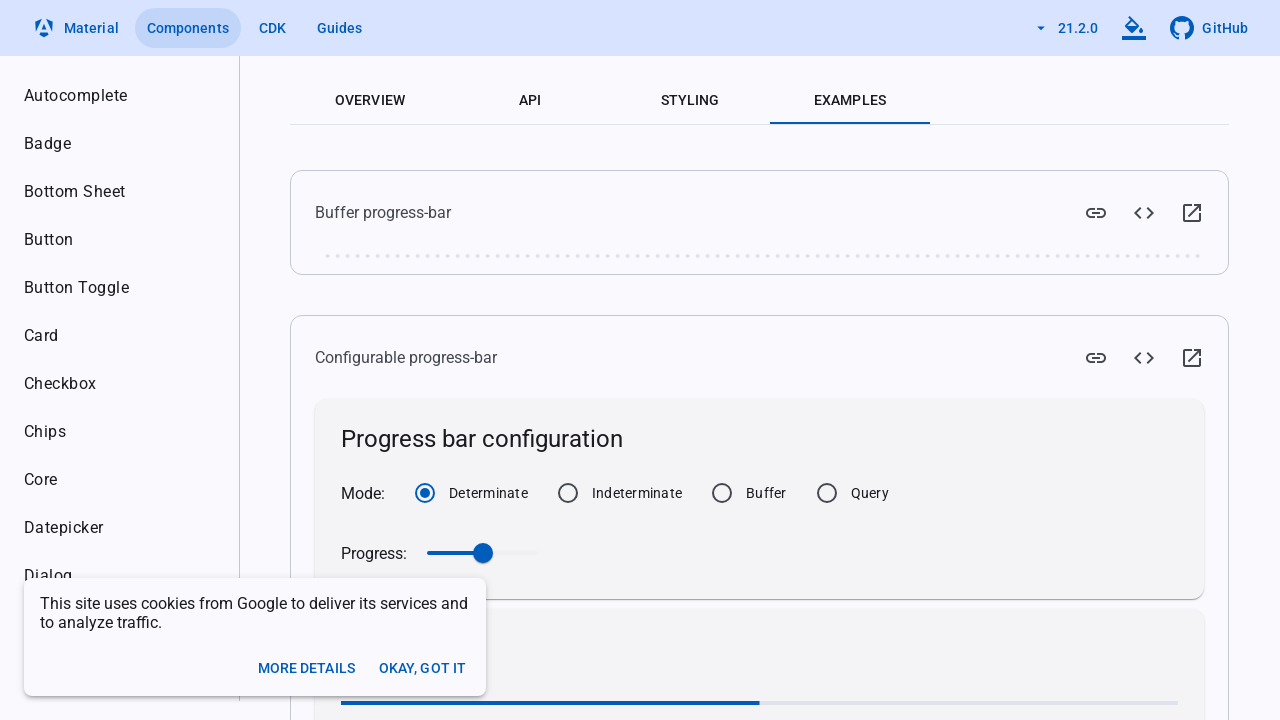

Located buffer progress bar component using CSS selector
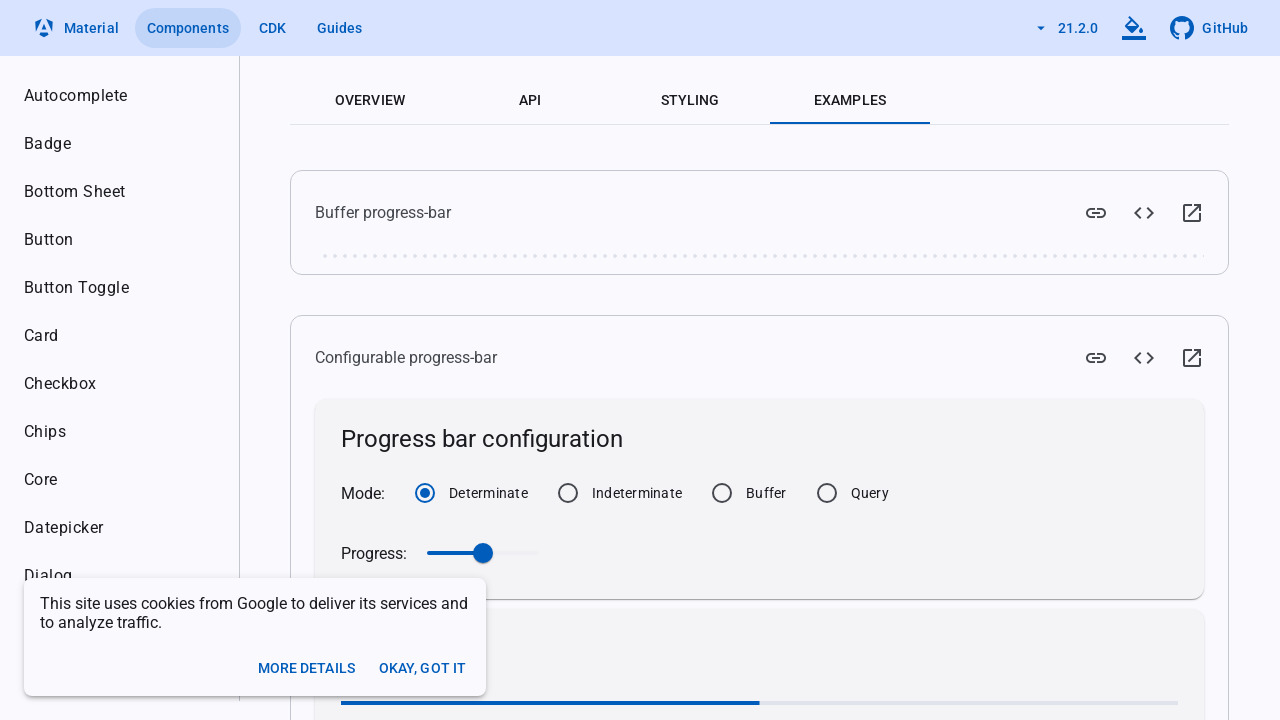

Waited for buffer progress bar element to be present in DOM
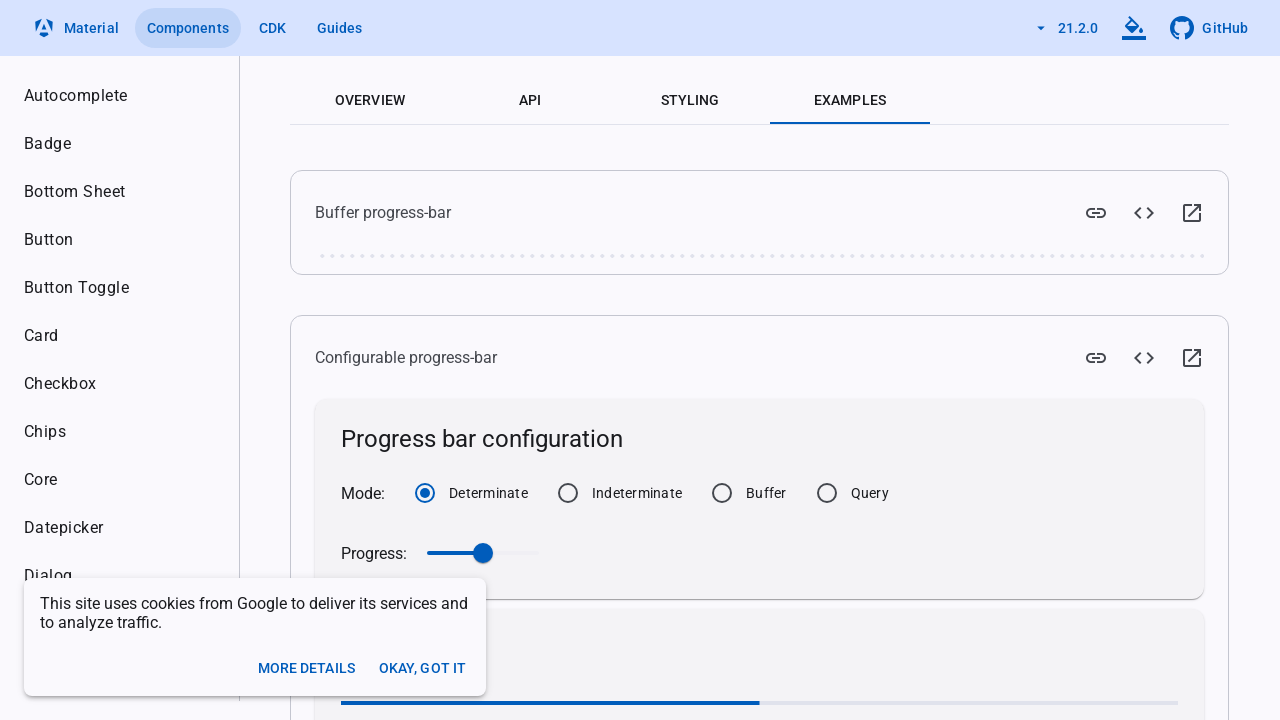

Verified buffer progress bar component is present (count > 0)
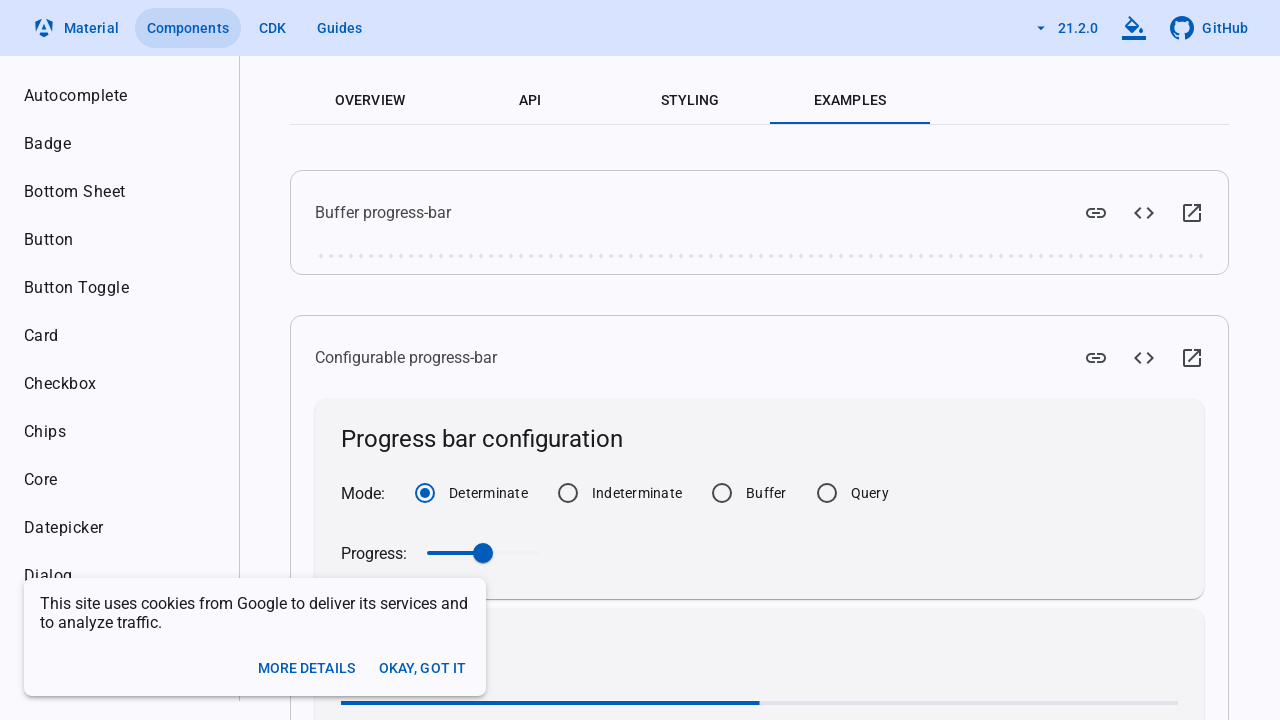

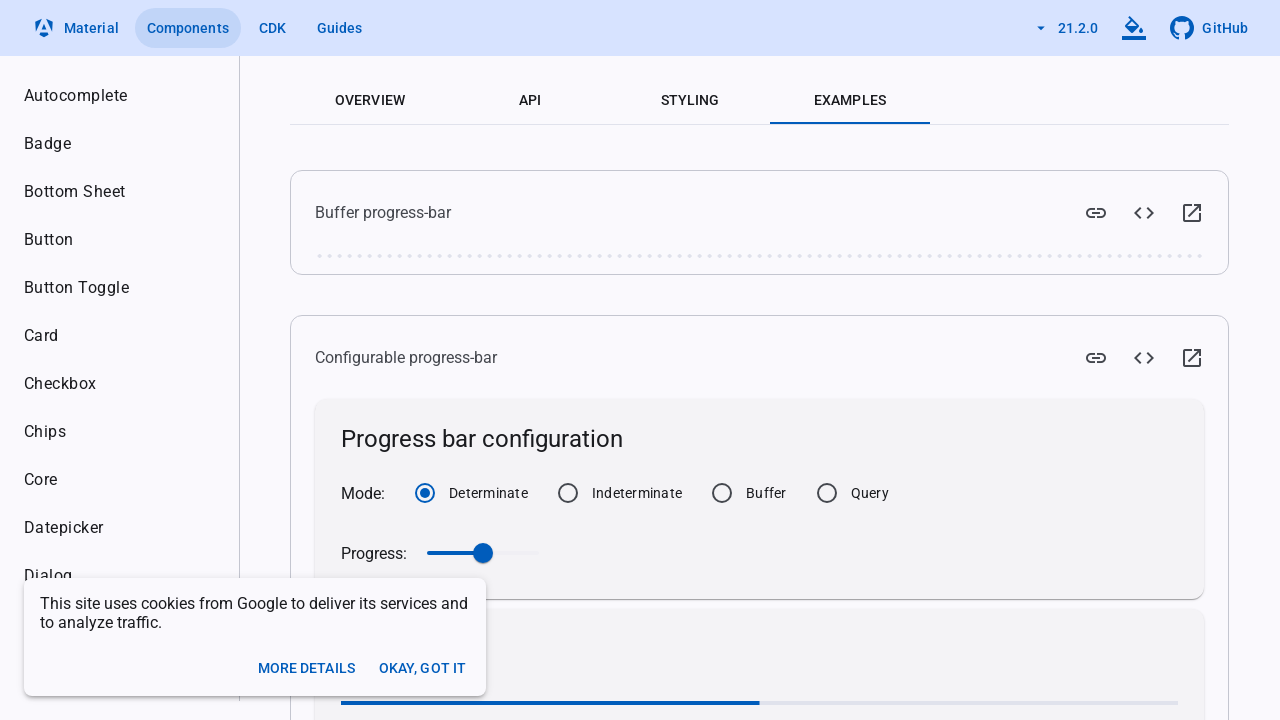